Solves a math problem on the page by calculating a formula based on the displayed value, then fills the answer and submits the form with checkbox and radio button selections

Starting URL: http://suninjuly.github.io/math.html

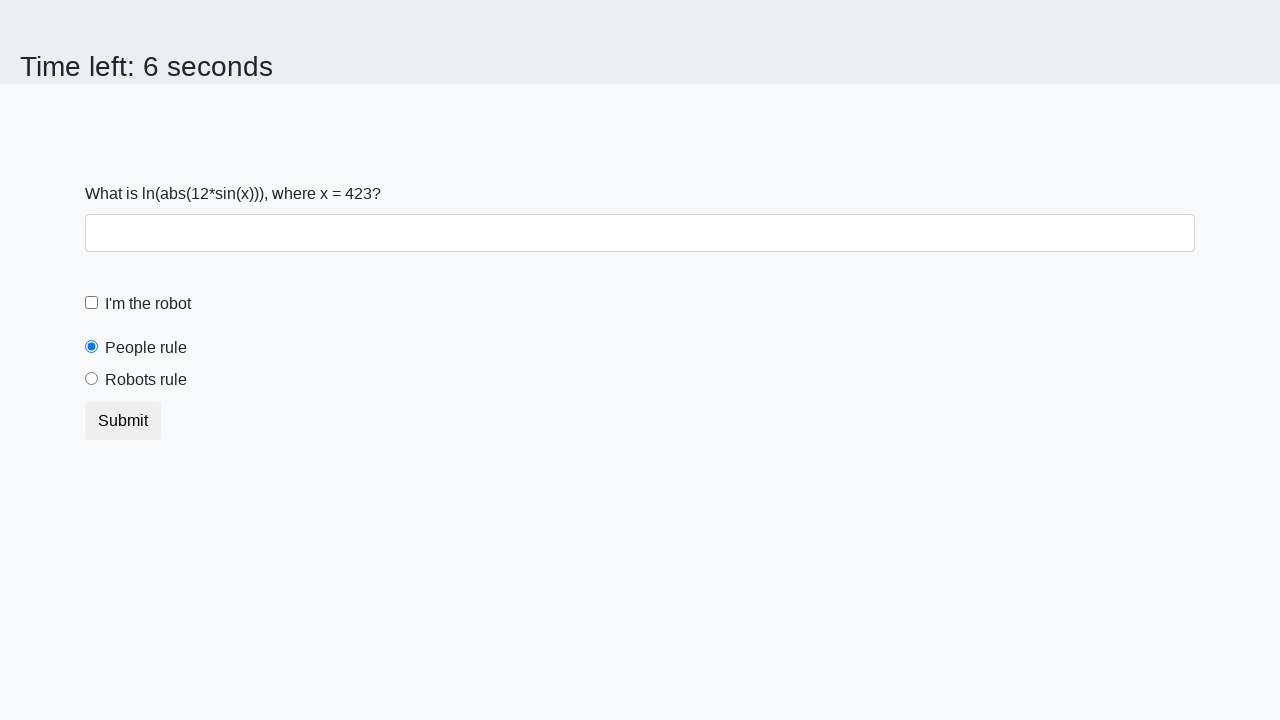

Located the input value element
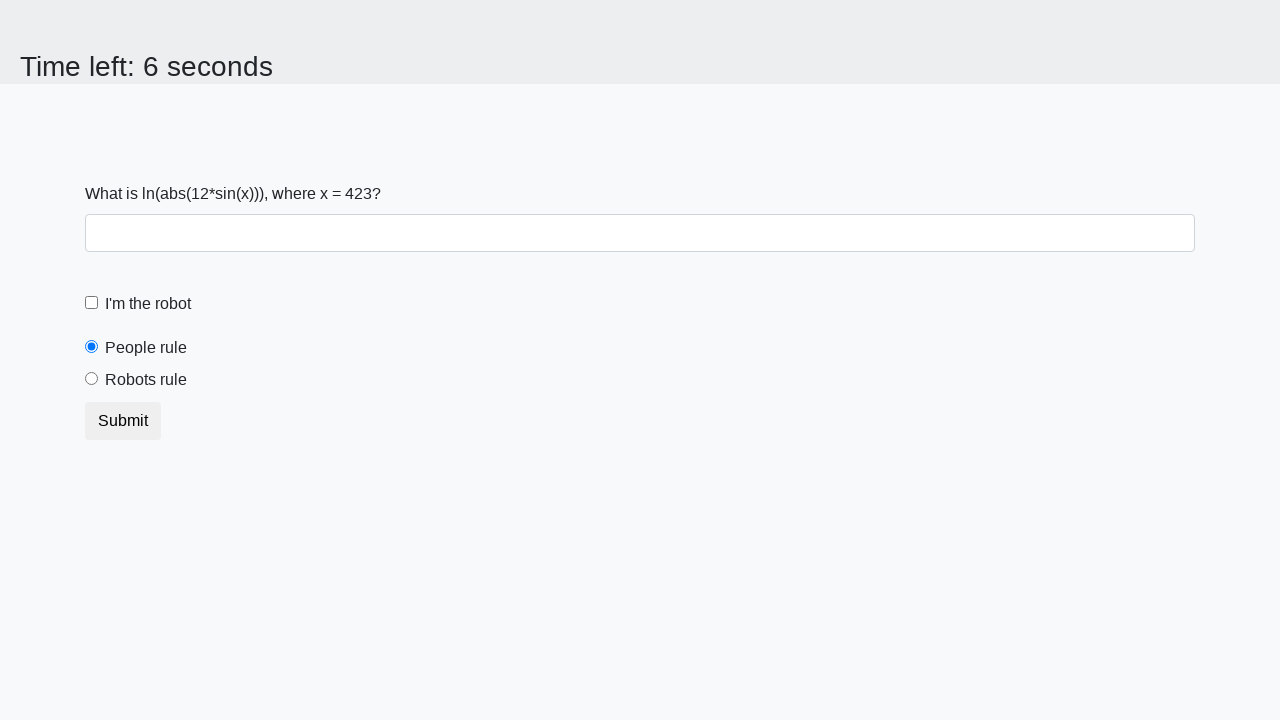

Extracted input value: 423
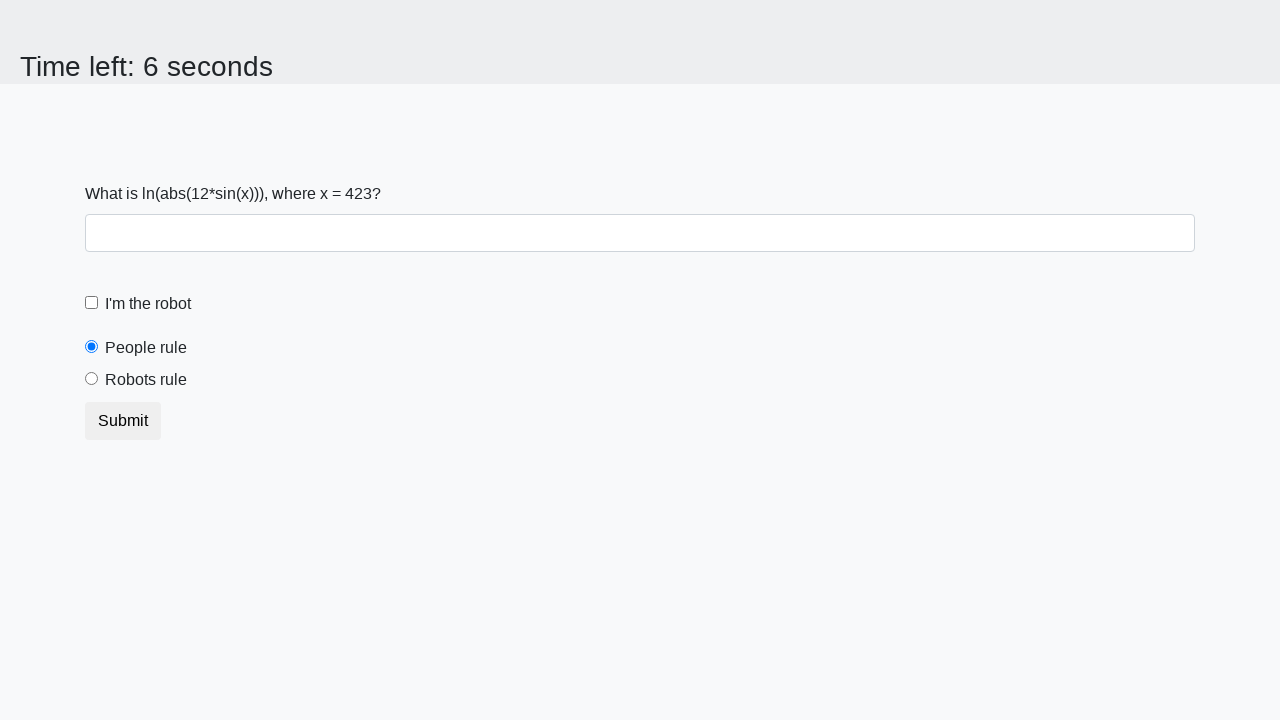

Calculated formula result: 2.377226125495182
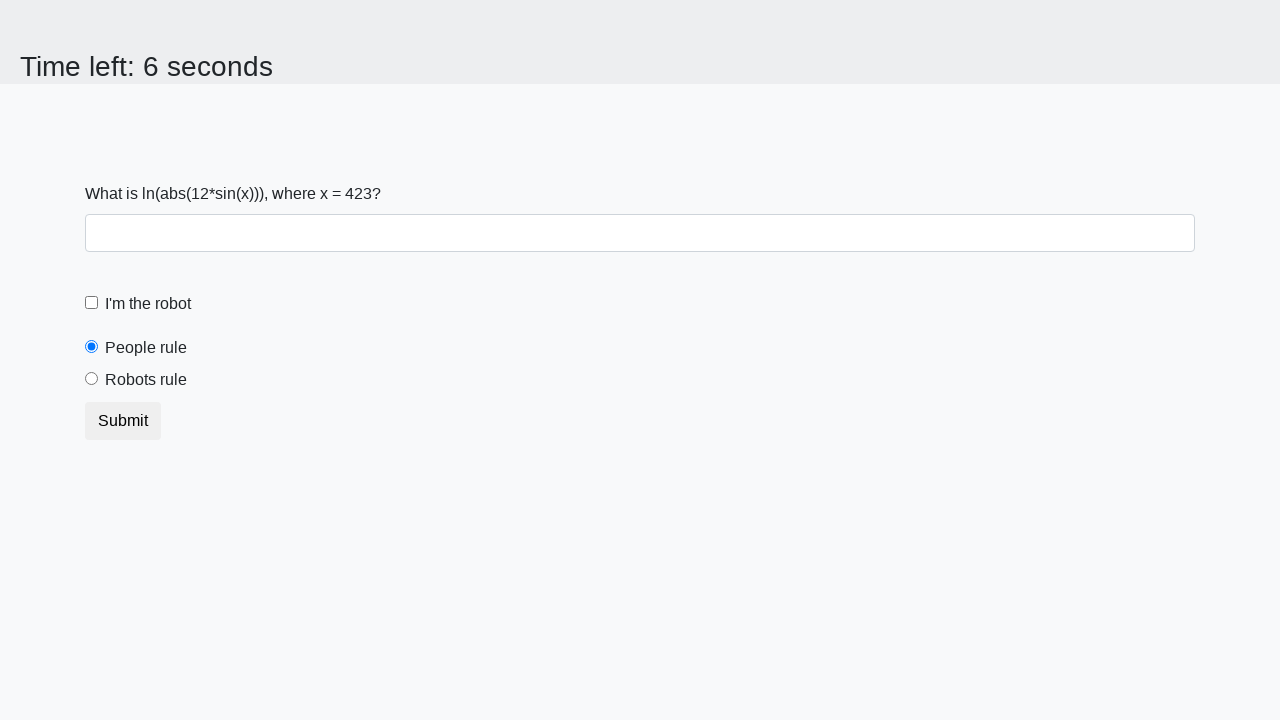

Filled answer field with calculated value on //*[@id="answer"]
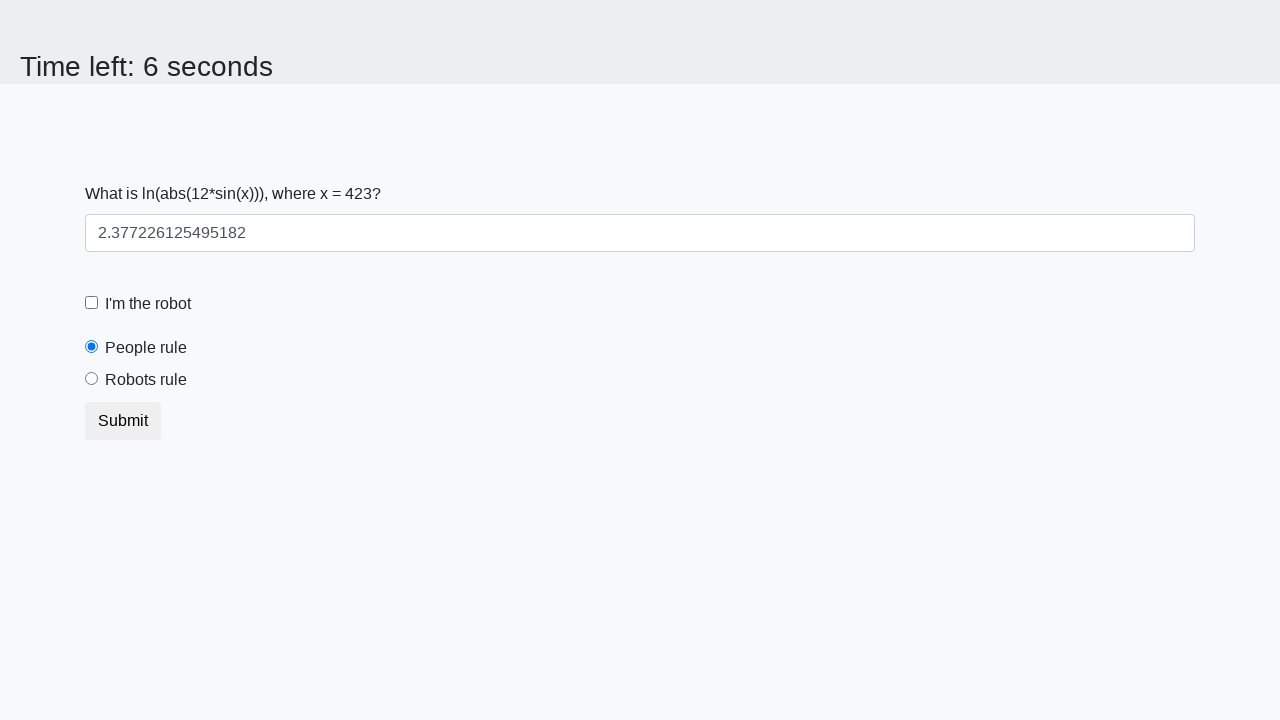

Clicked the checkbox at (148, 304) on [class="form-check-label"]
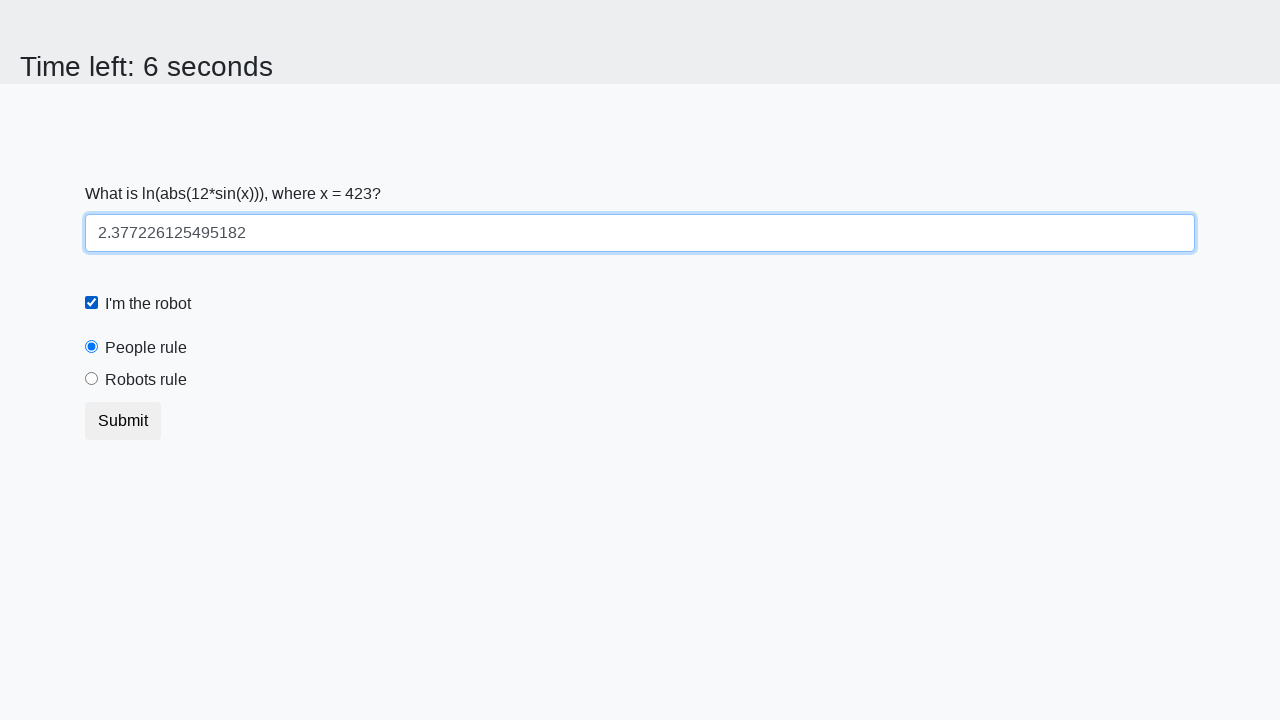

Clicked the radio button for 'robotsRule' at (146, 380) on [for="robotsRule"]
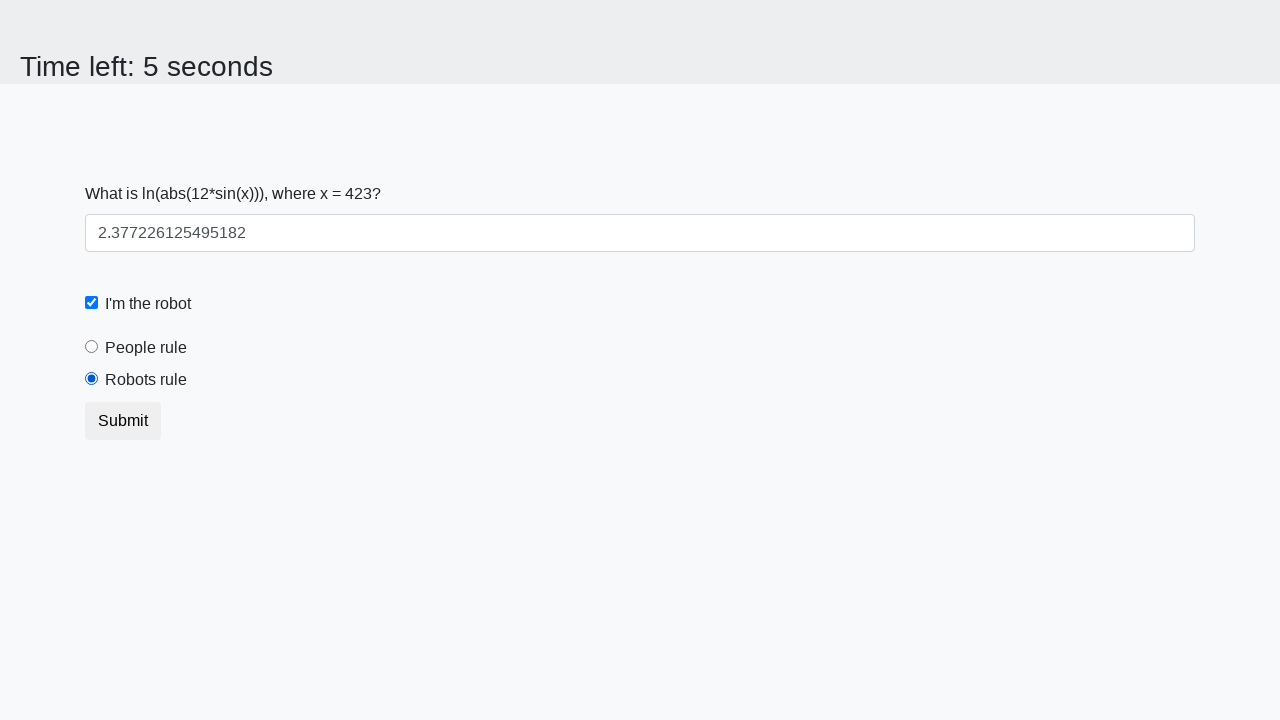

Clicked submit button to submit the form at (123, 421) on [type="submit"]
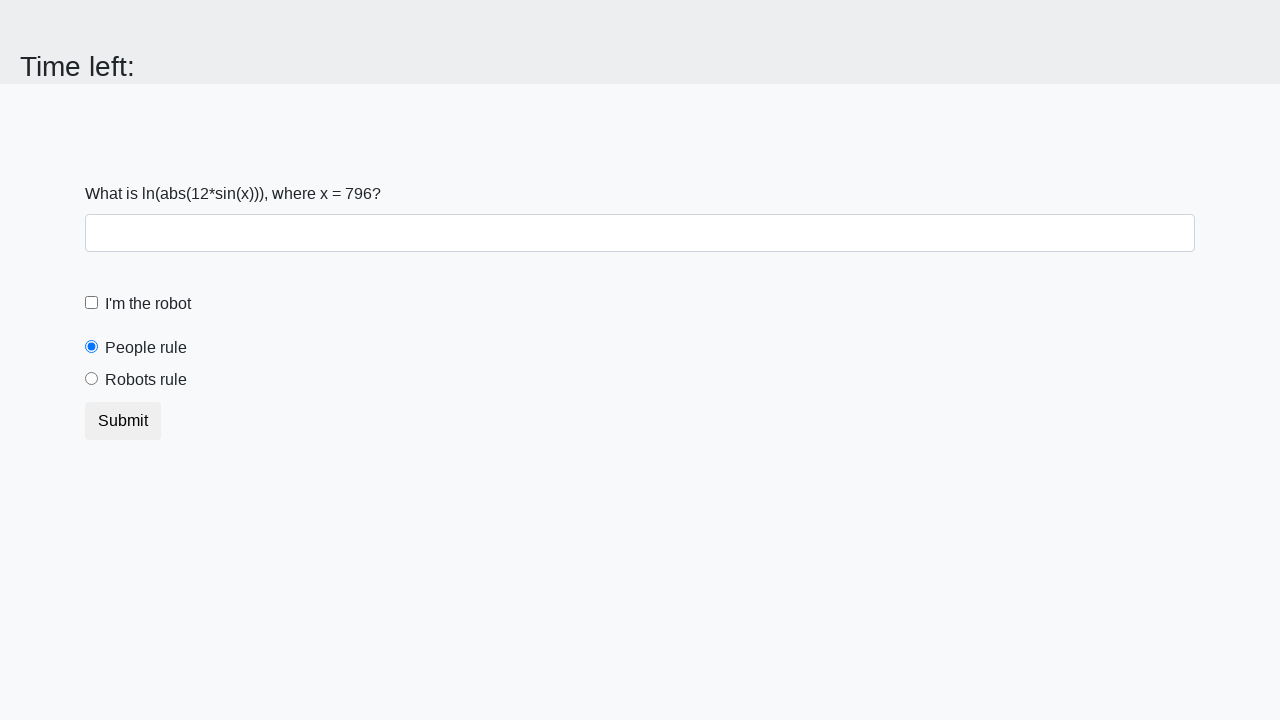

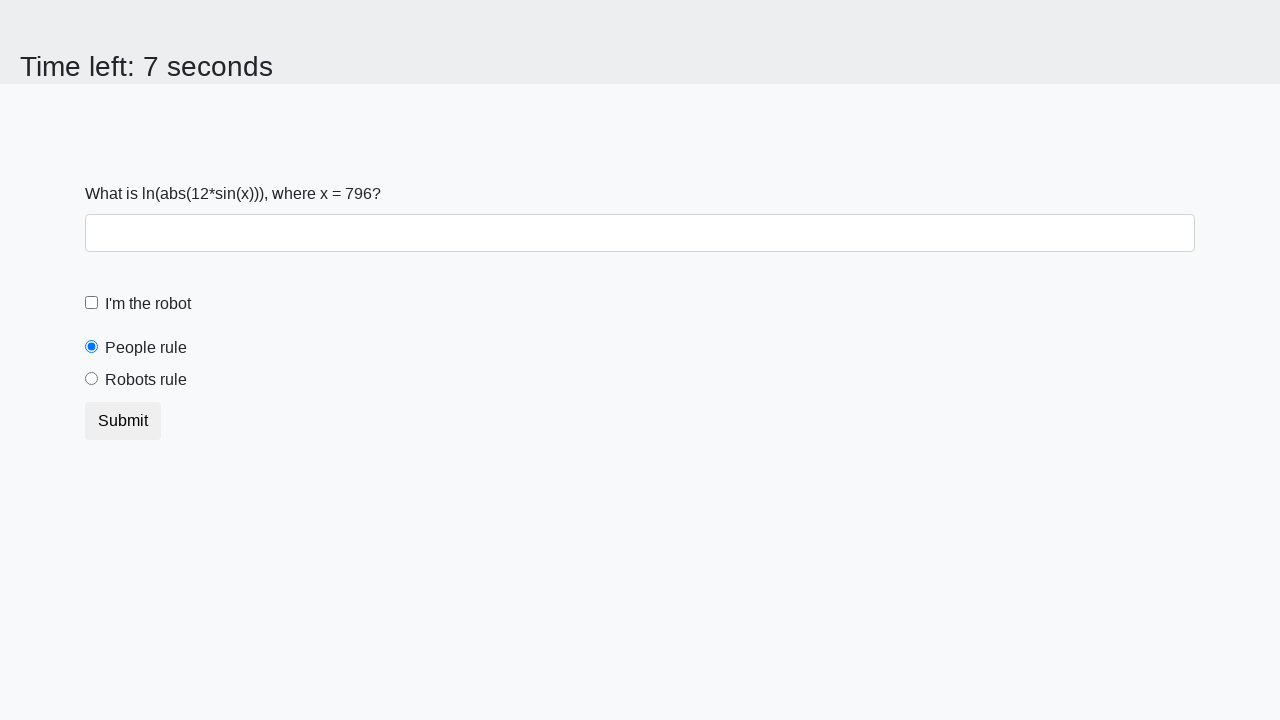